Tests simple alert functionality by clicking the Simple Alert button, accepting the alert, and verifying the result text is displayed

Starting URL: https://training-support.net/webelements/alerts

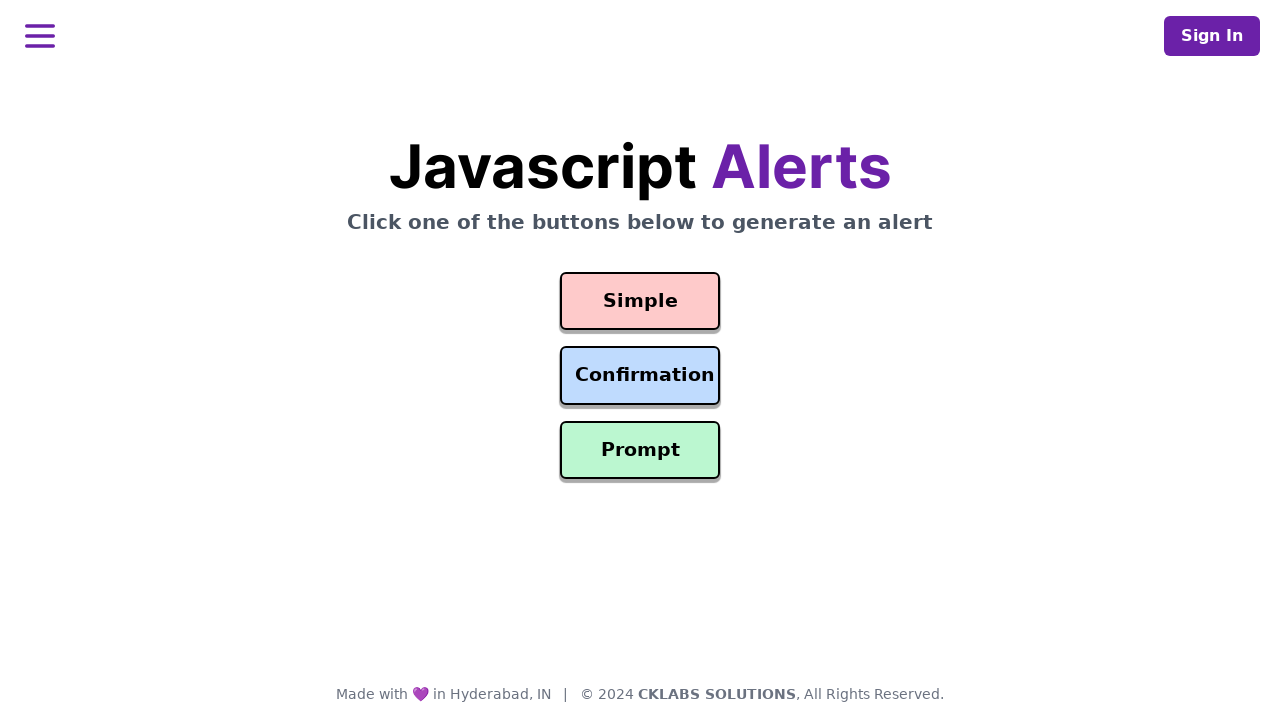

Clicked the Simple Alert button at (640, 301) on #simple
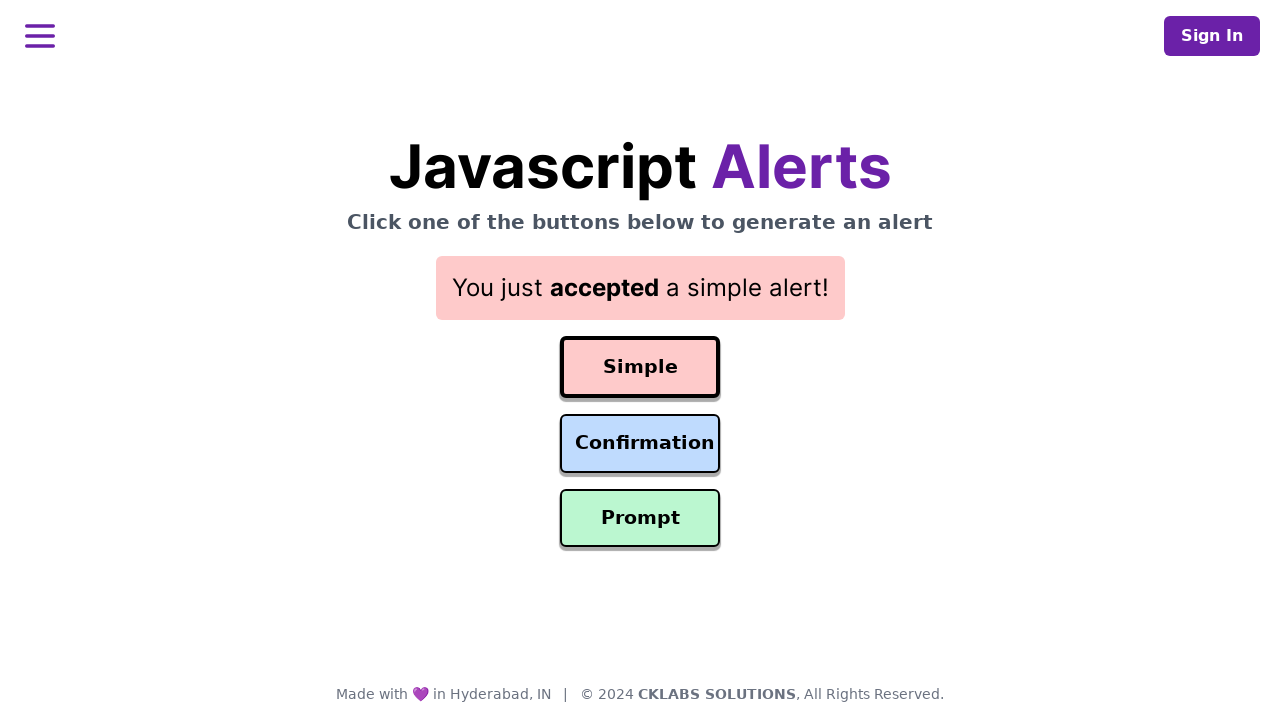

Set up dialog handler to accept alerts
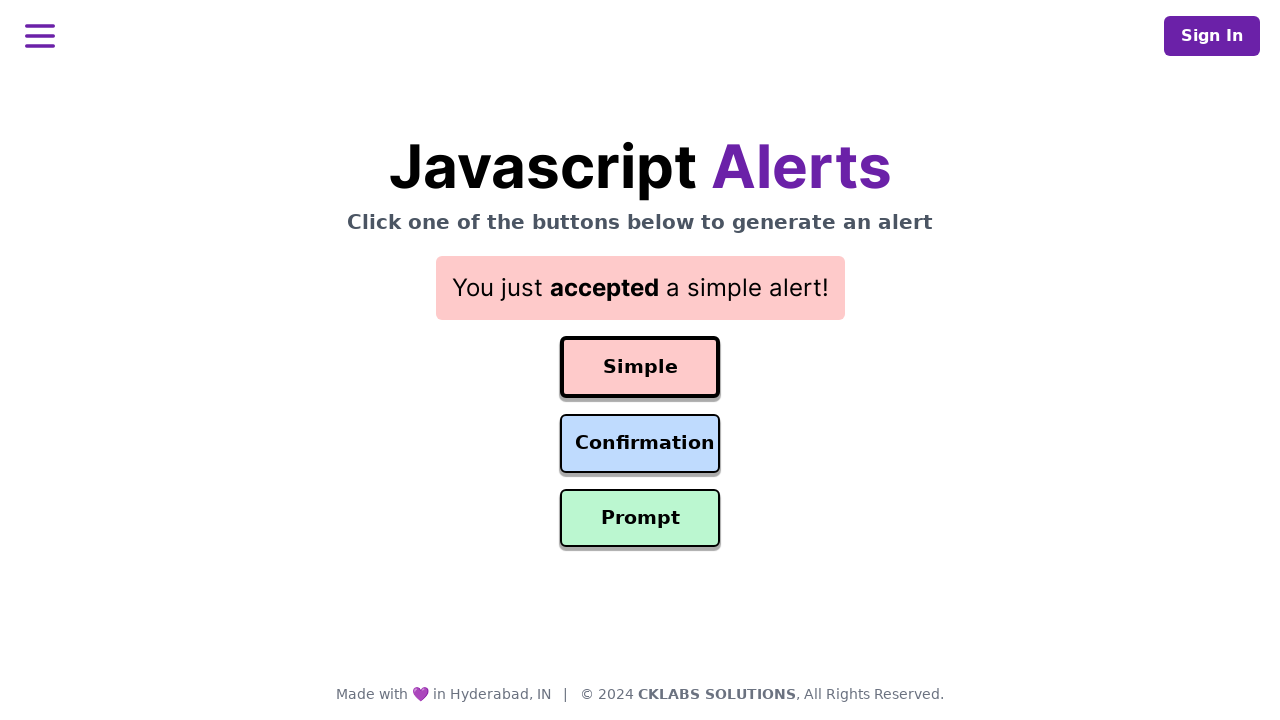

Verified result text is displayed after accepting alert
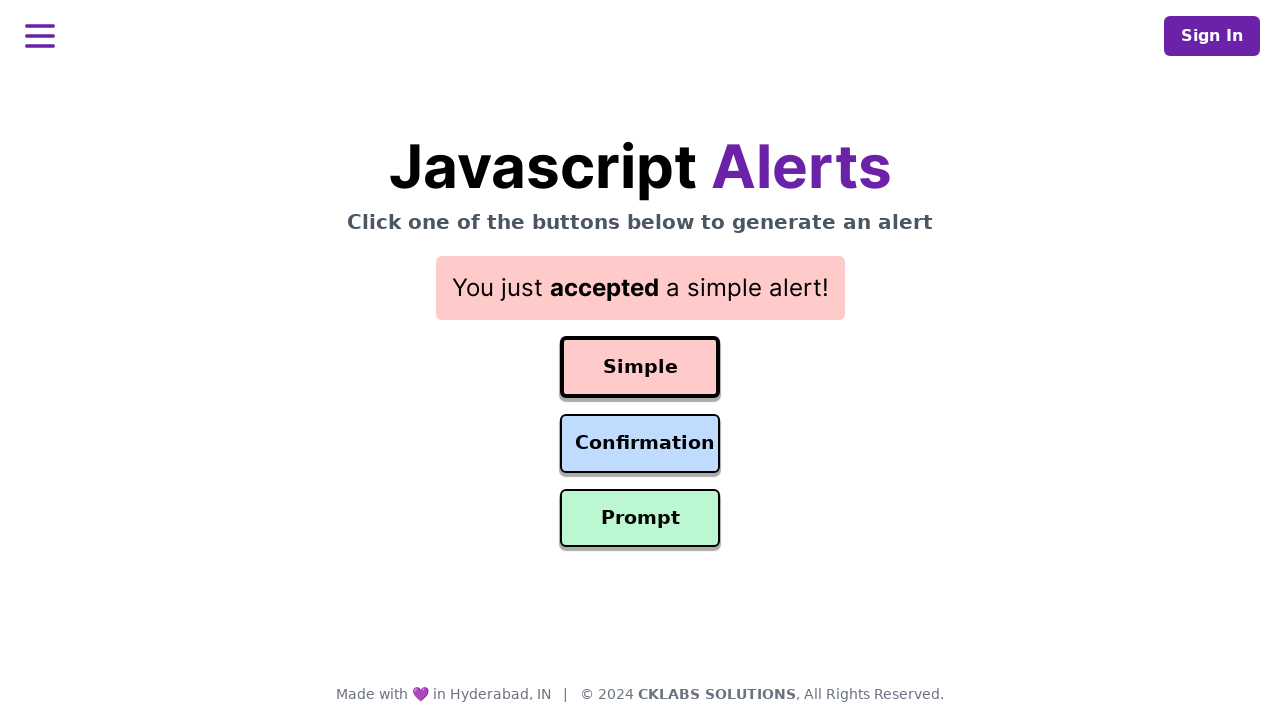

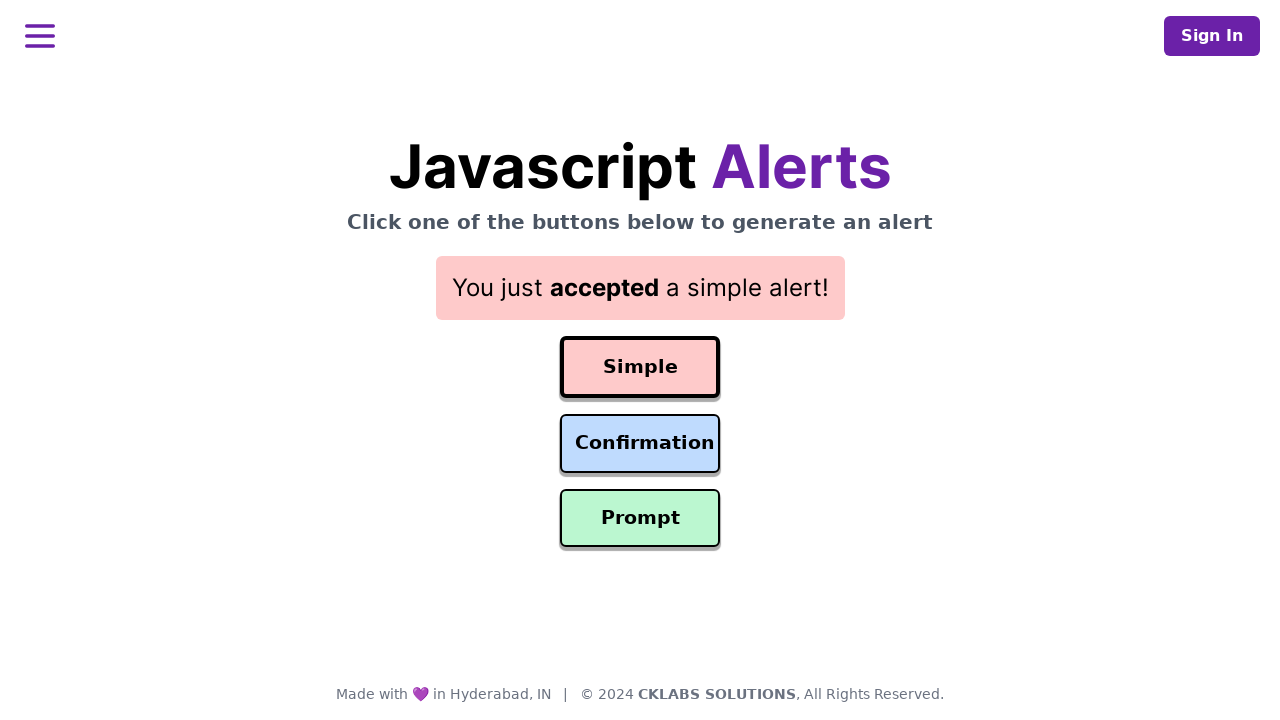